Navigates to a pharmaceutical product page on 1mg.com and retrieves the page title

Starting URL: https://www.1mg.com/drugs/sucral-suspension-151662?wpsrc=Google+Organic+Search

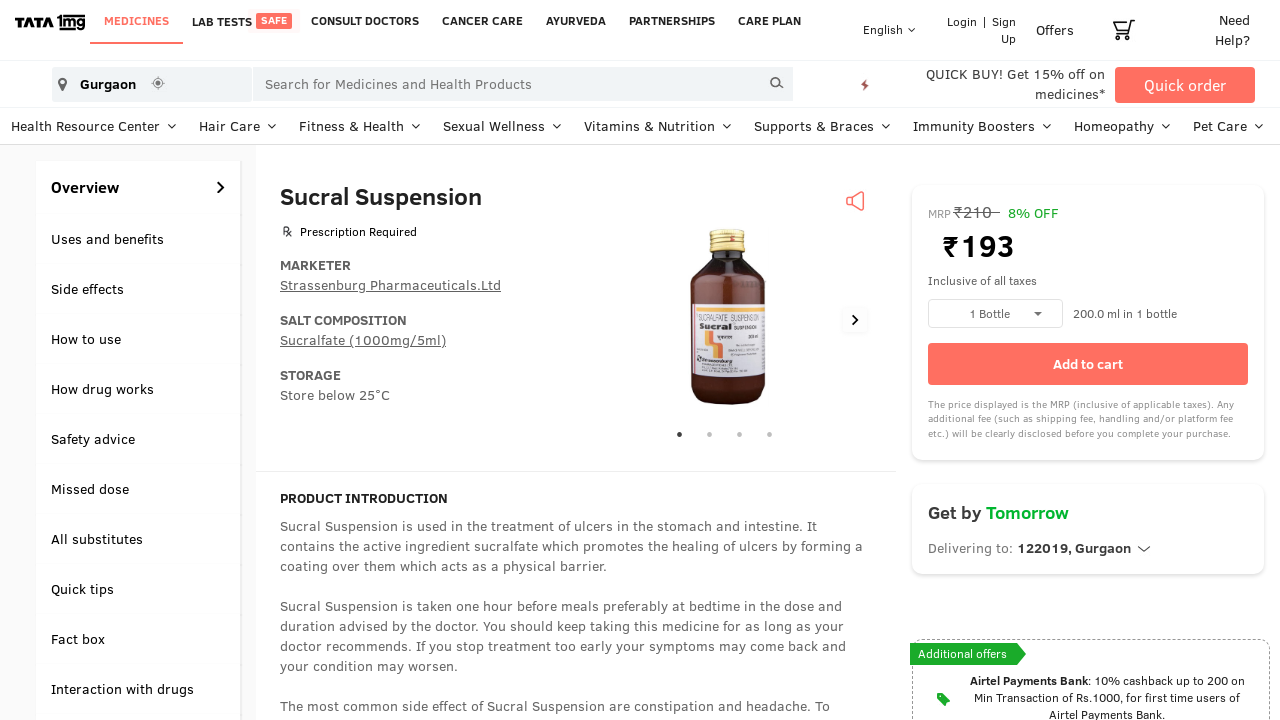

Retrieved page title from pharmaceutical product page
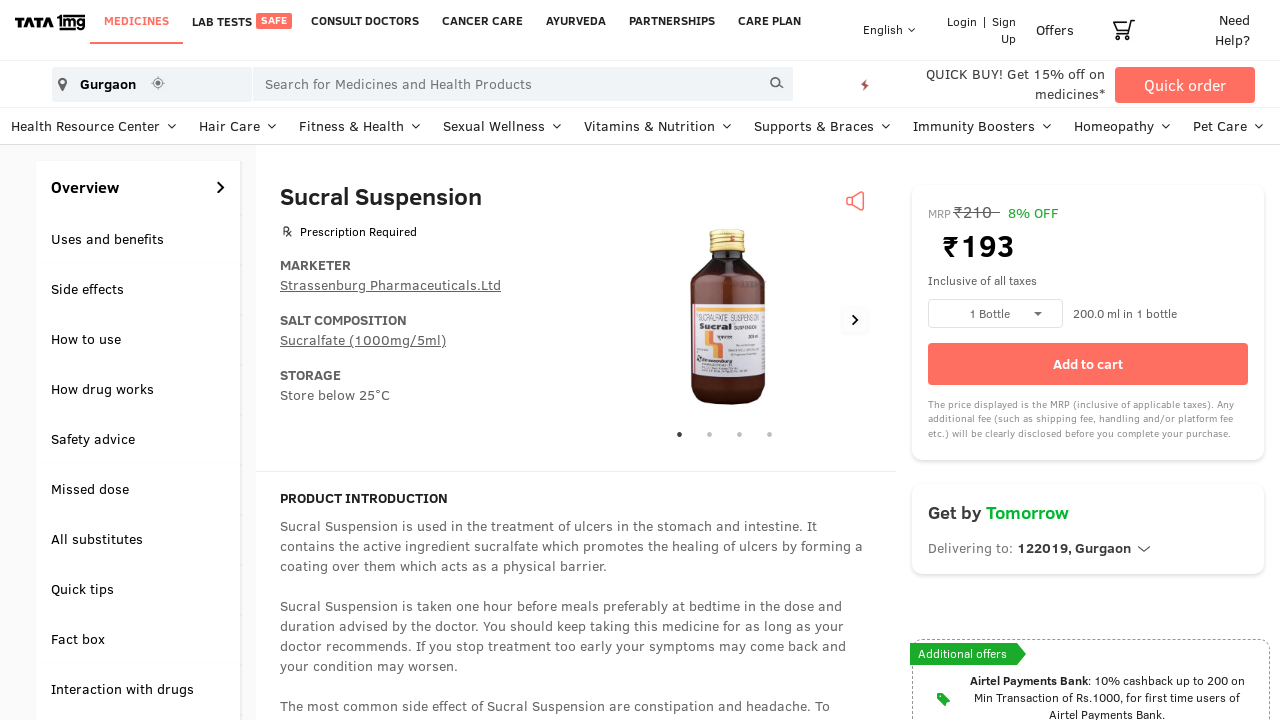

Printed page title to console
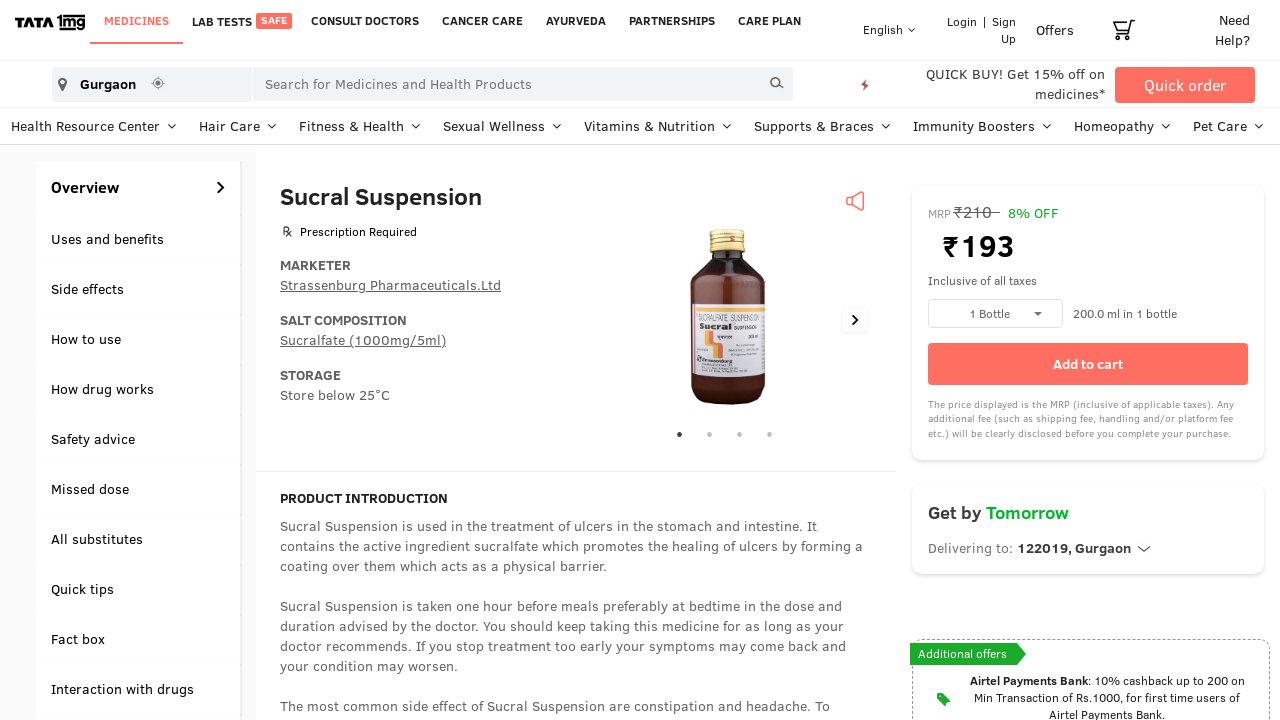

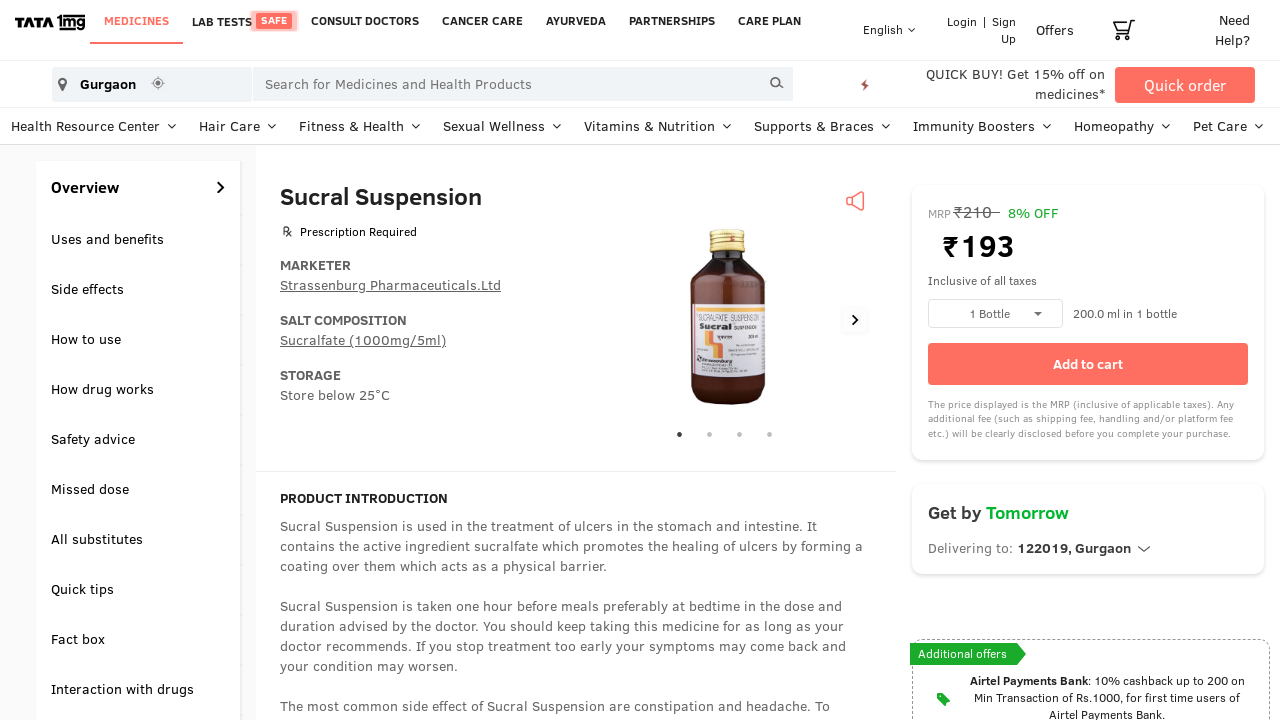